Tests scrolling functionality by scrolling down to the "Powered by CYDEO" element at the bottom of the page using Actions.

Starting URL: https://practice.cydeo.com/

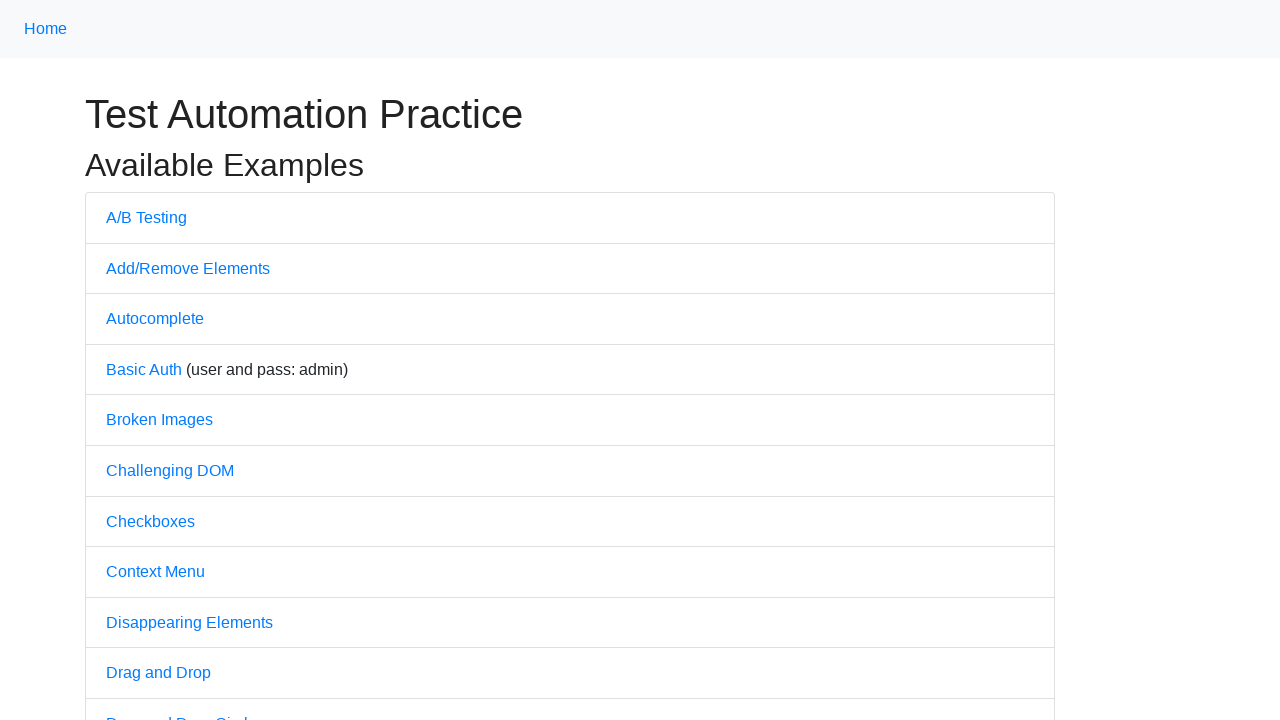

Navigated to https://practice.cydeo.com/
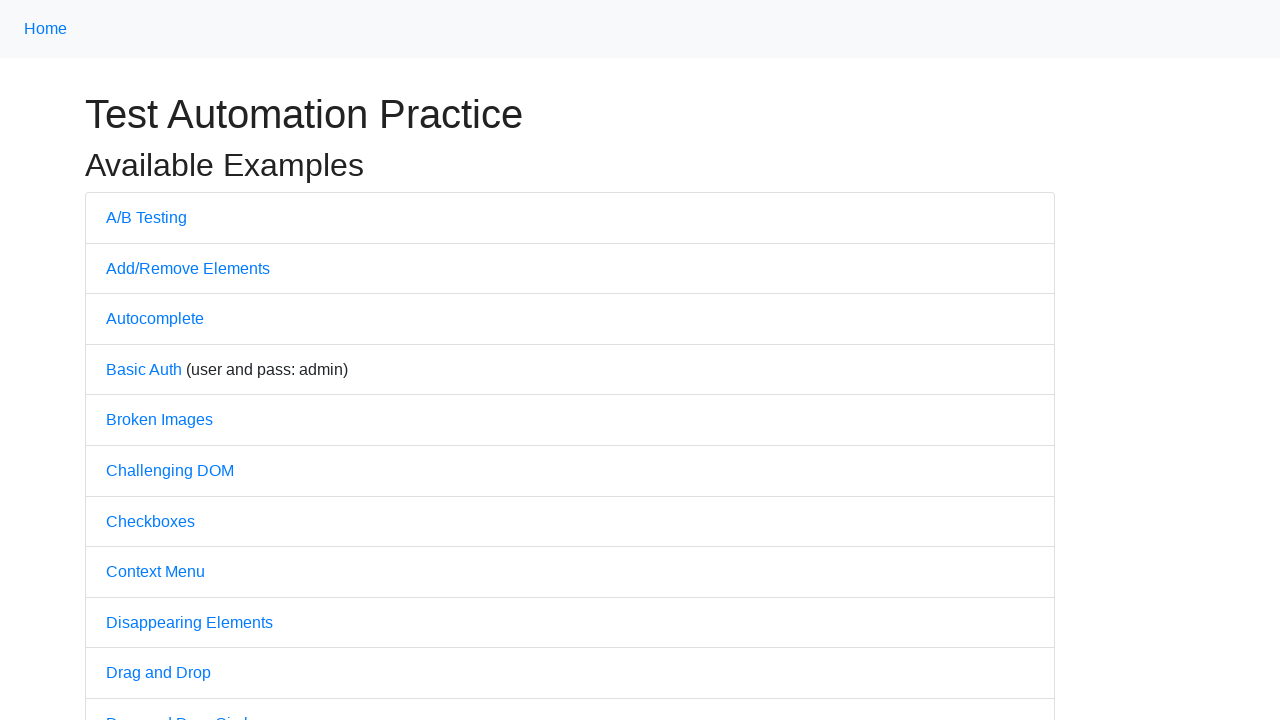

Located the 'Powered by CYDEO' element
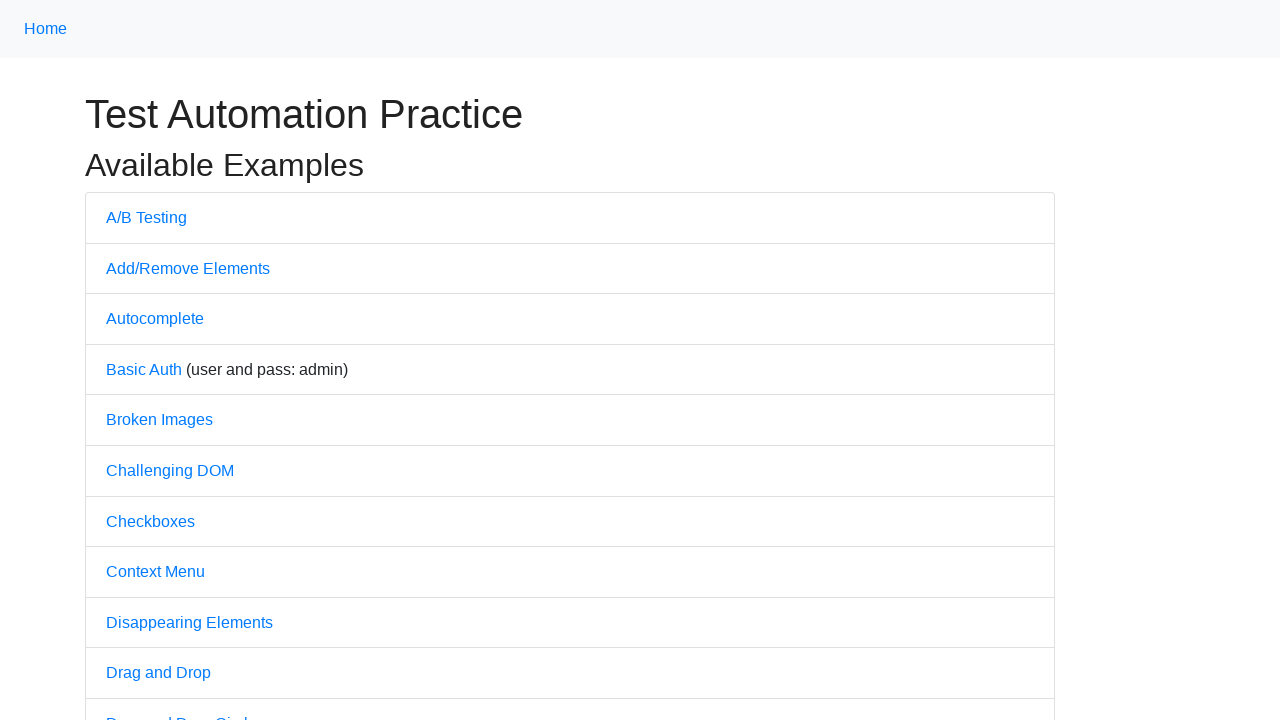

Scrolled to the 'Powered by CYDEO' element at the bottom of the page
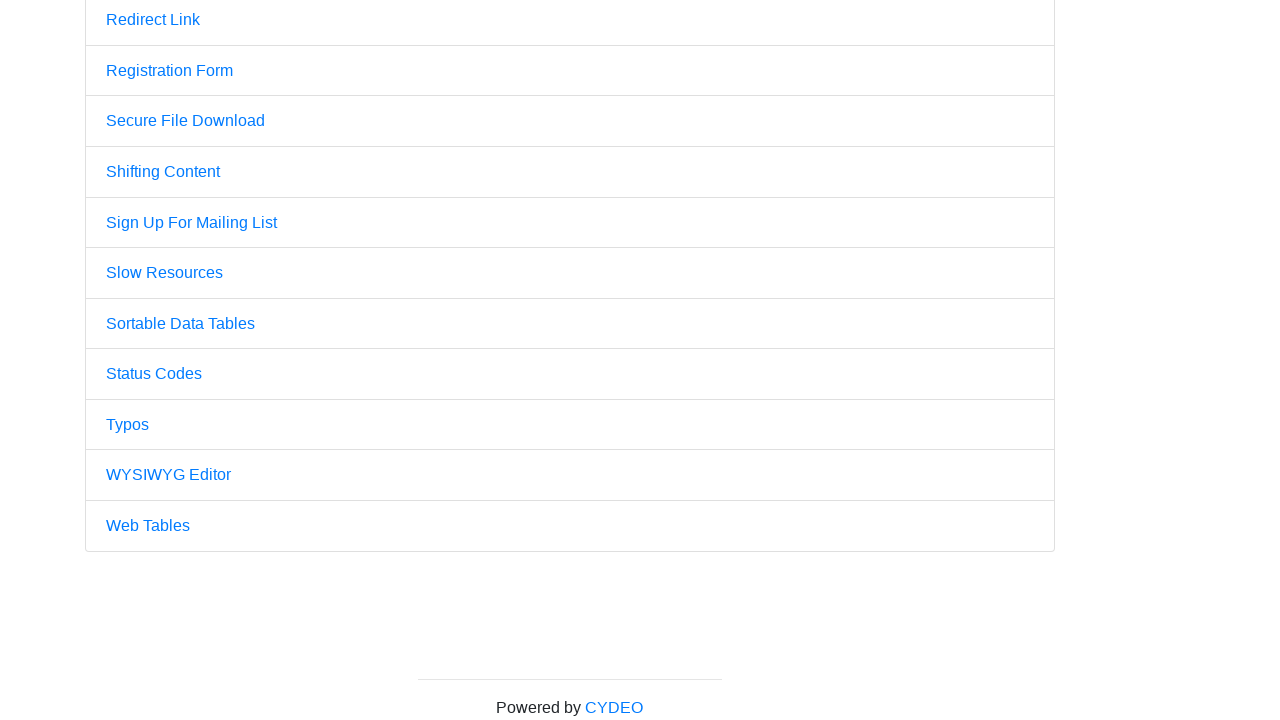

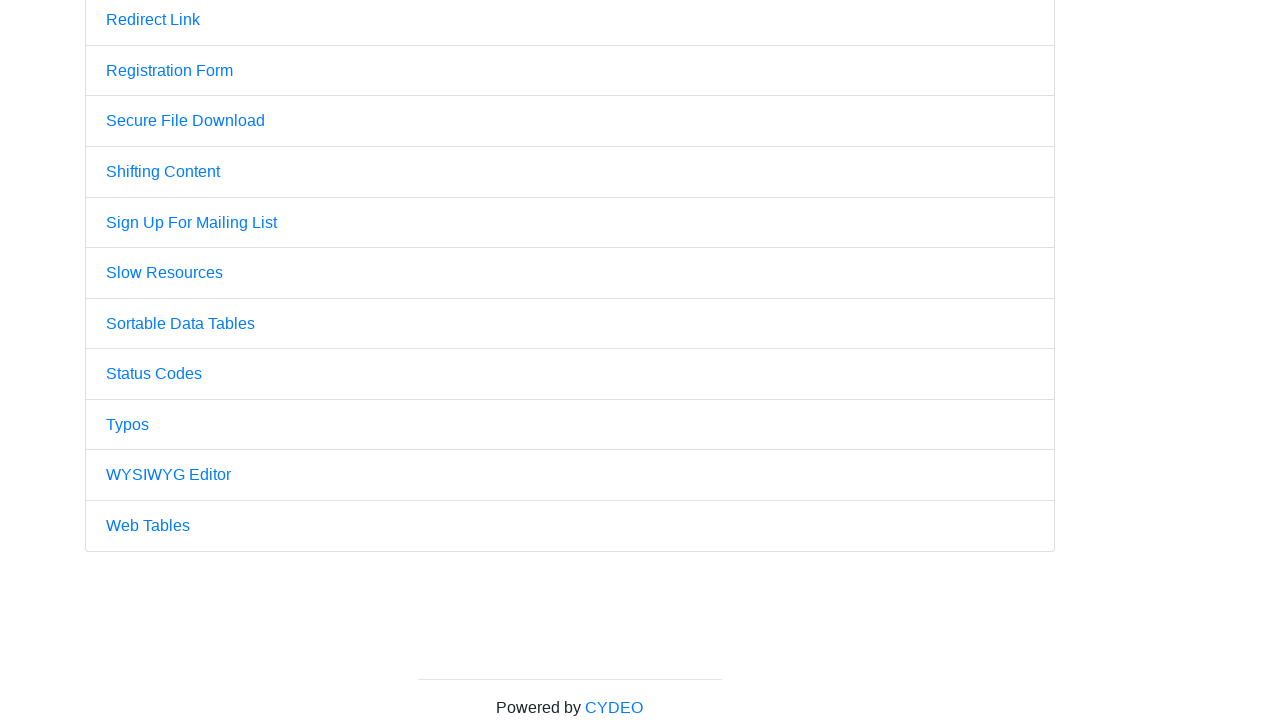